Tests that edits are saved when the input loses focus (blur event).

Starting URL: https://demo.playwright.dev/todomvc

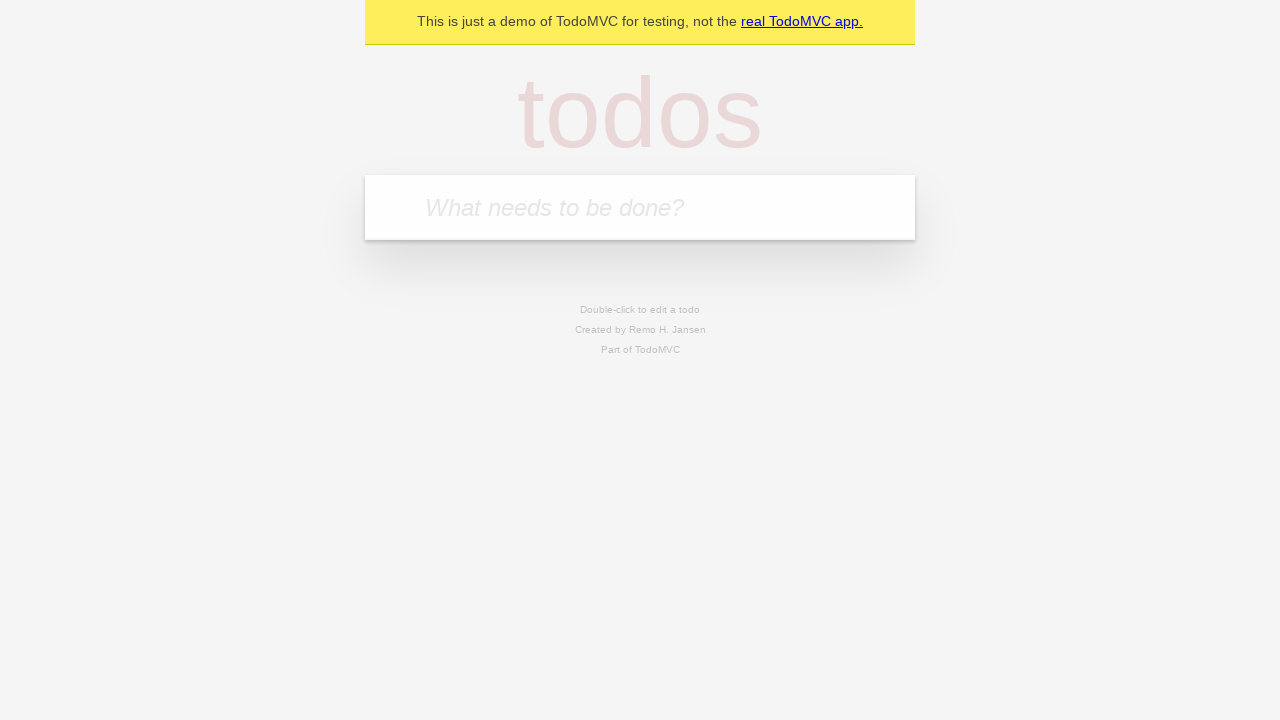

Filled new todo field with 'buy some cheese' on internal:attr=[placeholder="What needs to be done?"i]
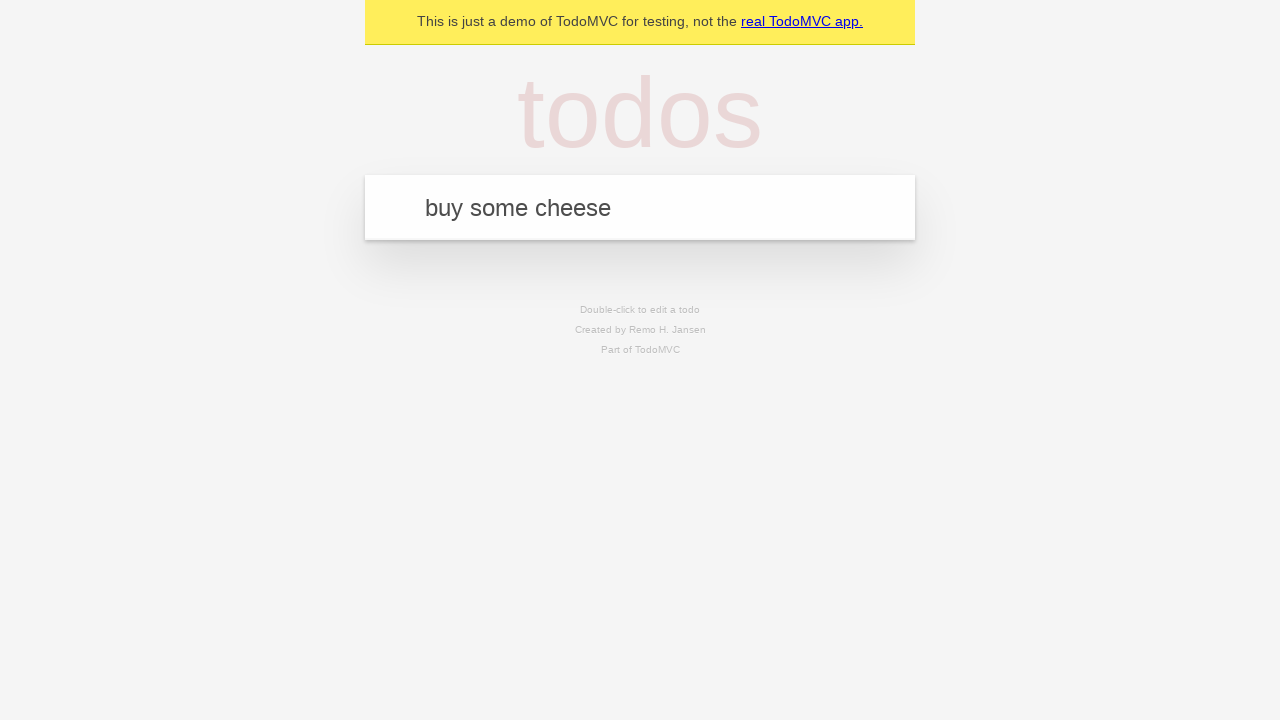

Pressed Enter to create todo 'buy some cheese' on internal:attr=[placeholder="What needs to be done?"i]
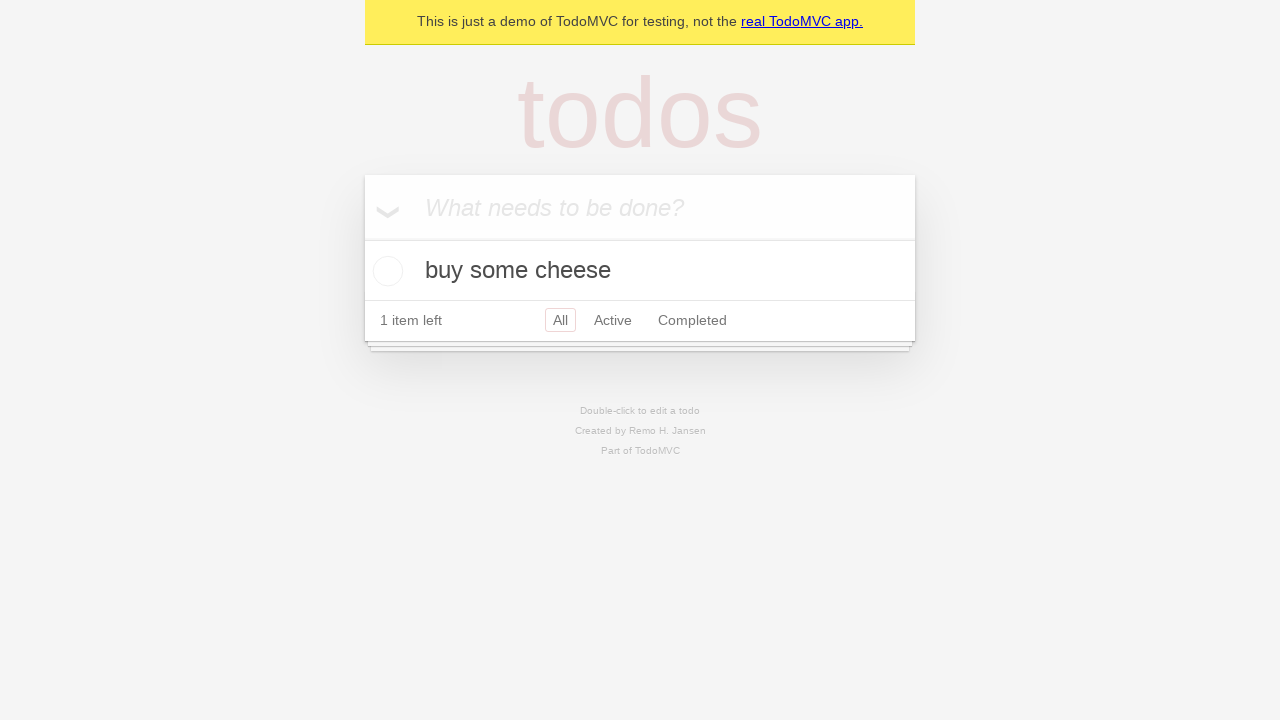

Filled new todo field with 'feed the cat' on internal:attr=[placeholder="What needs to be done?"i]
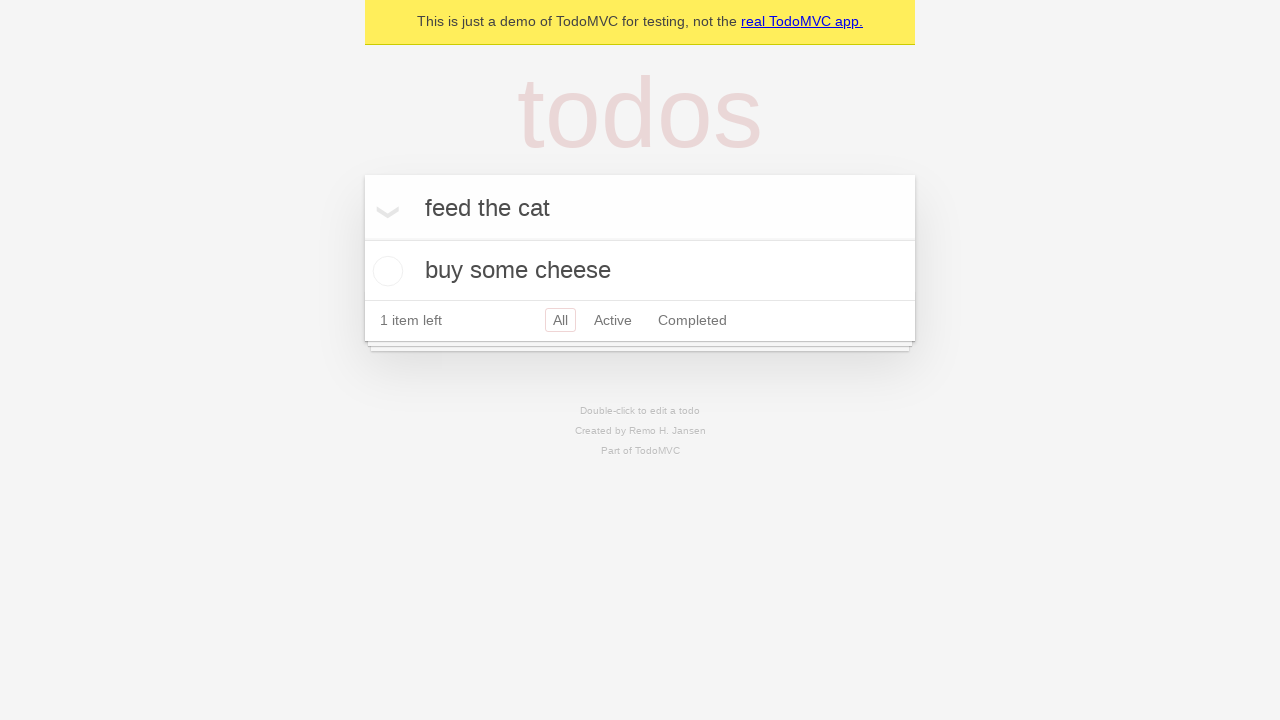

Pressed Enter to create todo 'feed the cat' on internal:attr=[placeholder="What needs to be done?"i]
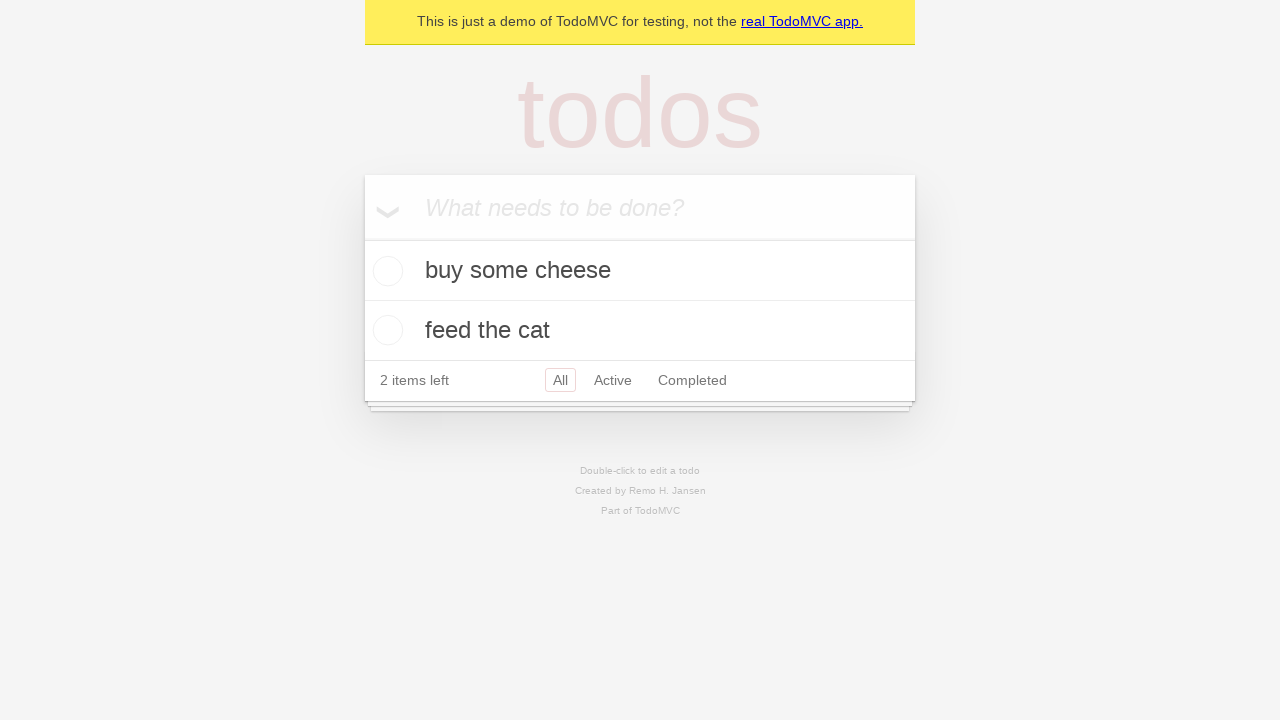

Filled new todo field with 'book a doctors appointment' on internal:attr=[placeholder="What needs to be done?"i]
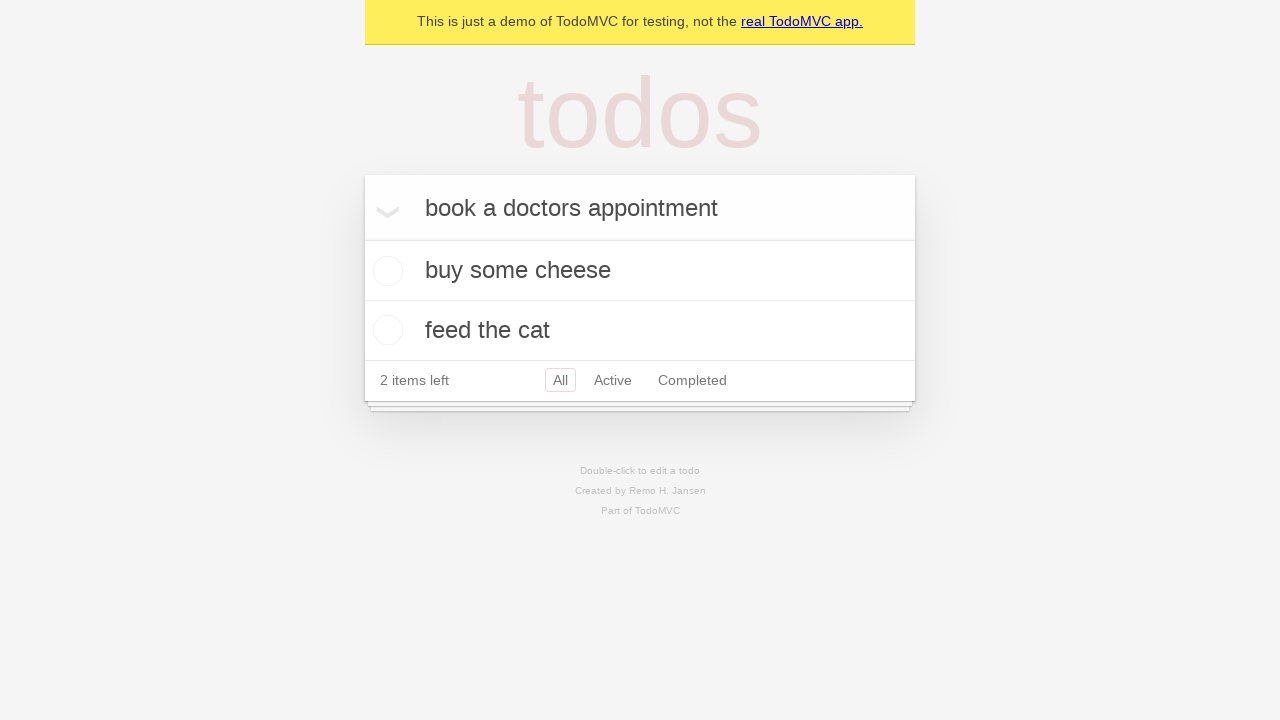

Pressed Enter to create todo 'book a doctors appointment' on internal:attr=[placeholder="What needs to be done?"i]
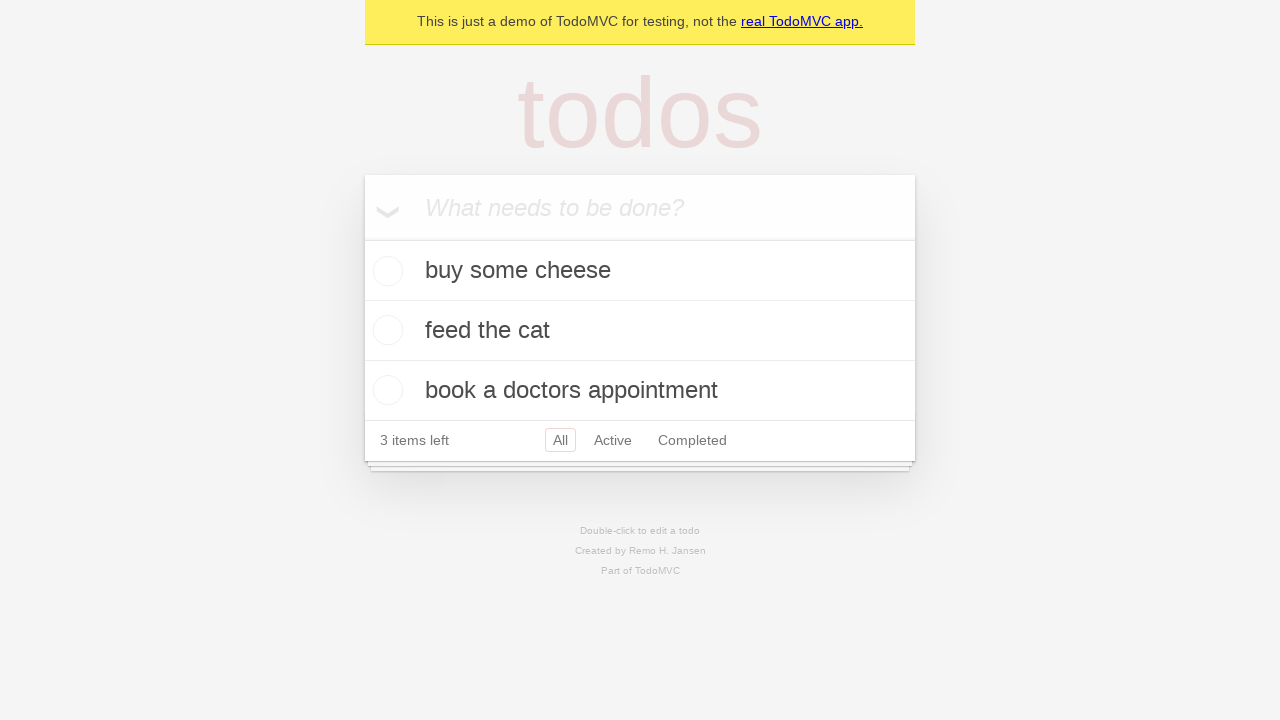

Double-clicked second todo item to enter edit mode at (640, 331) on internal:testid=[data-testid="todo-item"s] >> nth=1
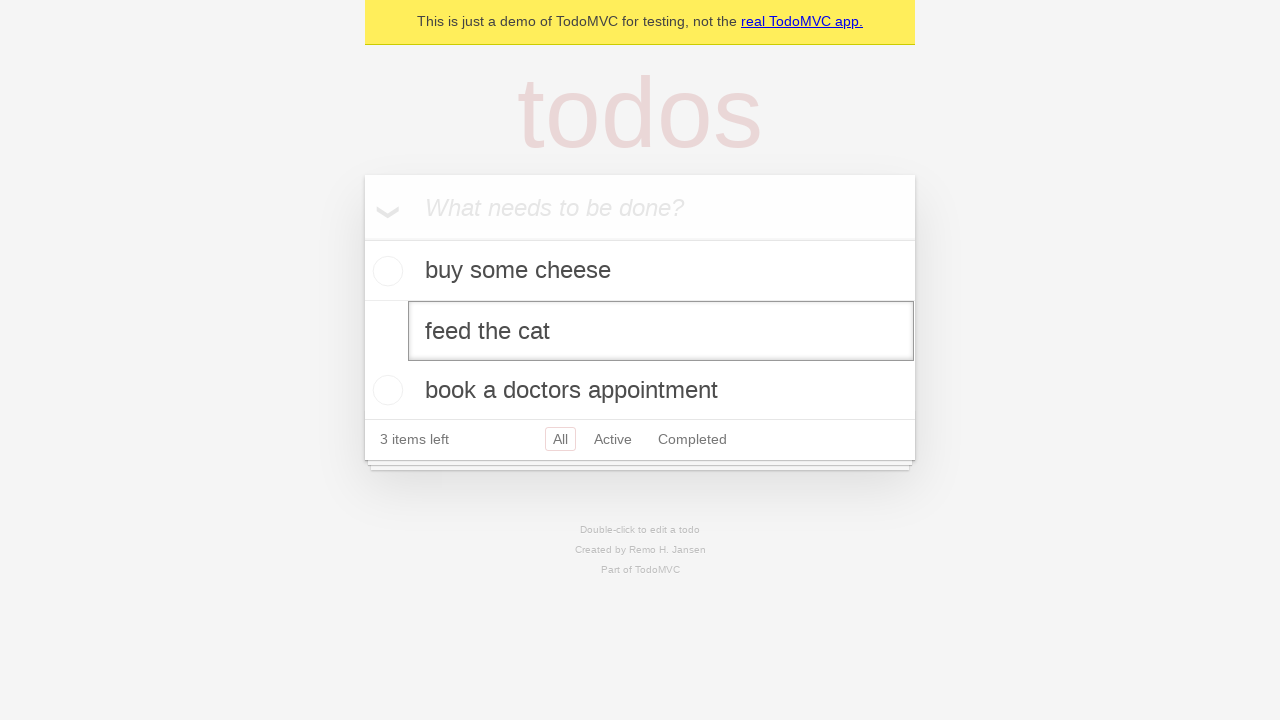

Filled edit textbox with 'buy some sausages' on internal:testid=[data-testid="todo-item"s] >> nth=1 >> internal:role=textbox[nam
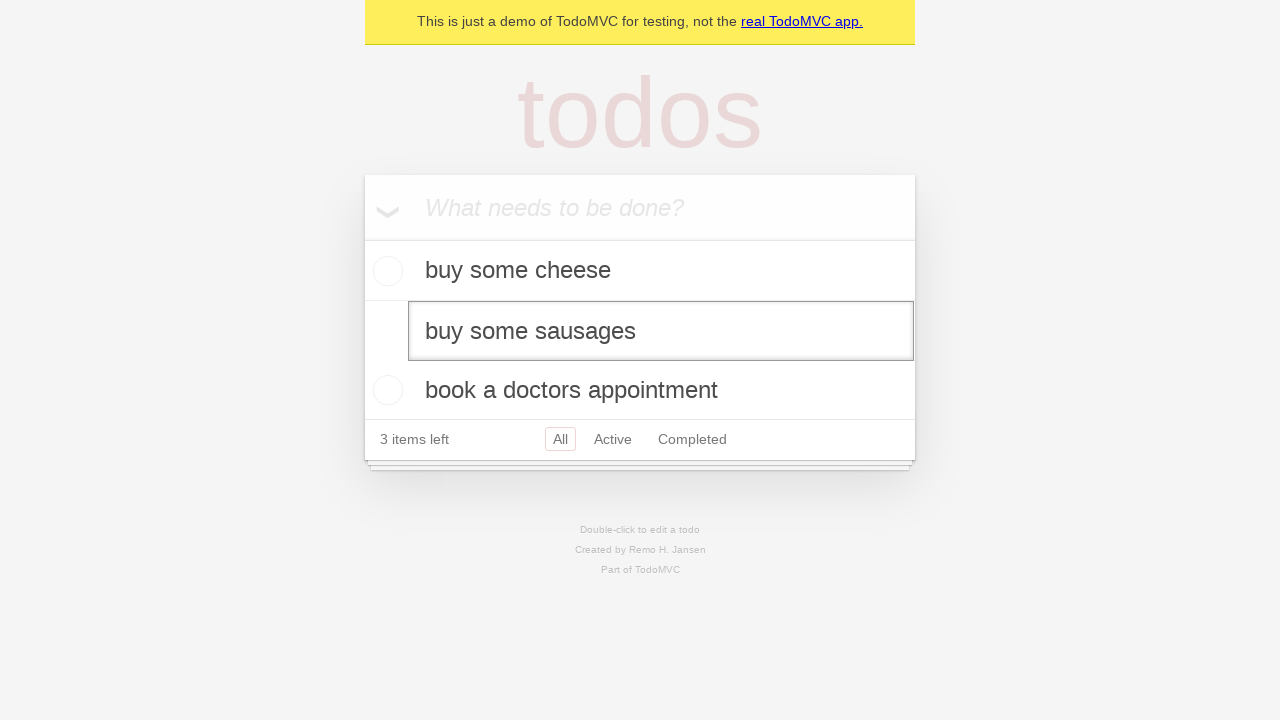

Dispatched blur event on edit textbox to save changes
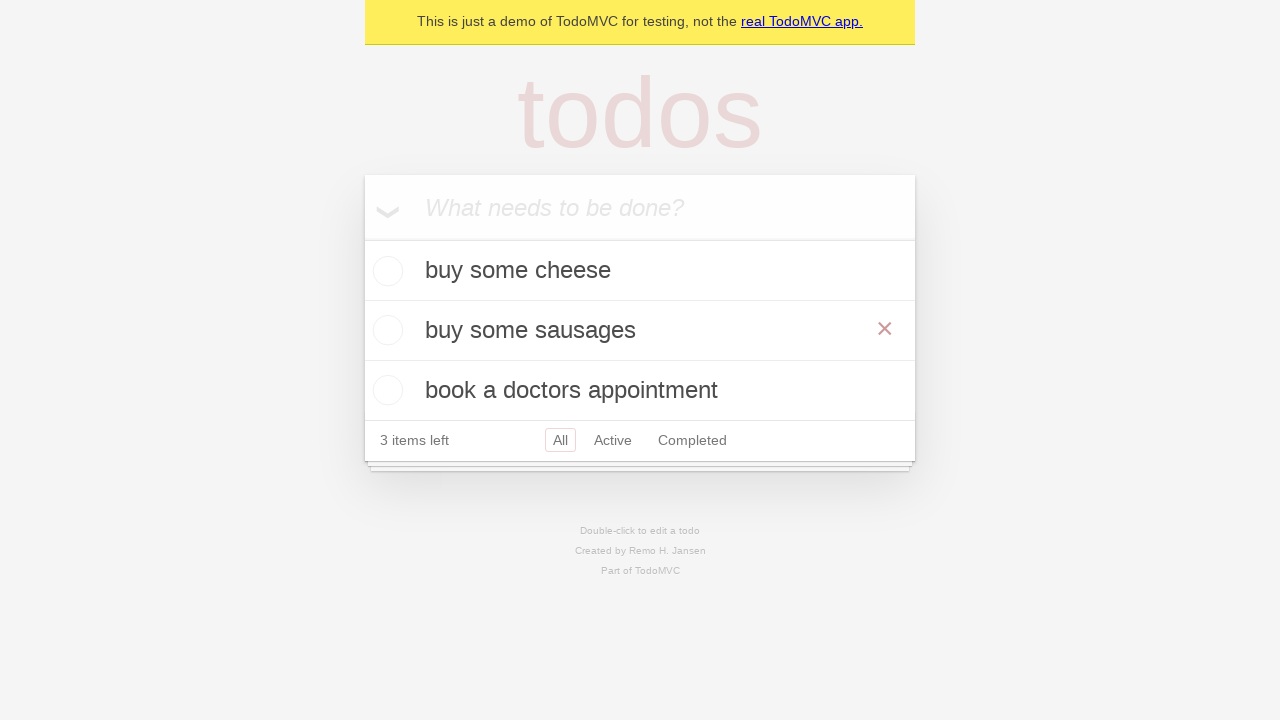

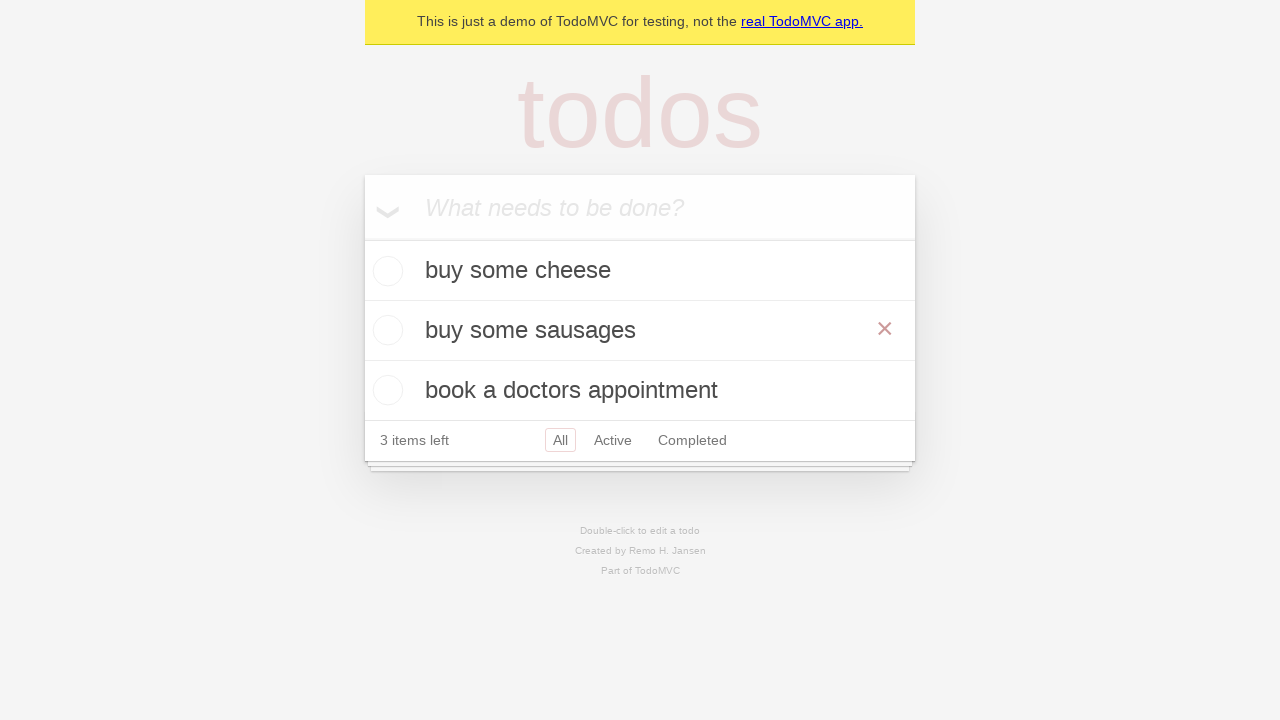